Tests adding an element by clicking the "Add Element" button and verifying a new "Delete" button appears

Starting URL: https://the-internet.herokuapp.com/add_remove_elements/

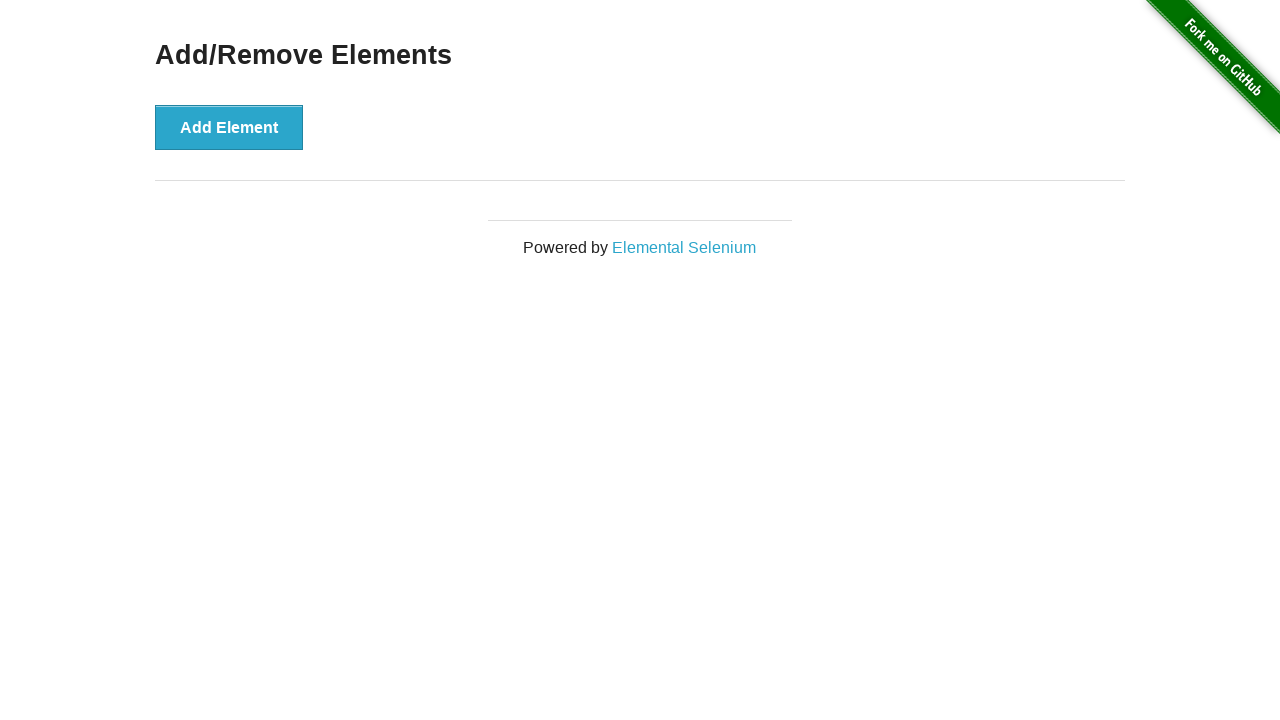

Clicked the 'Add Element' button at (229, 127) on button[onclick='addElement()']
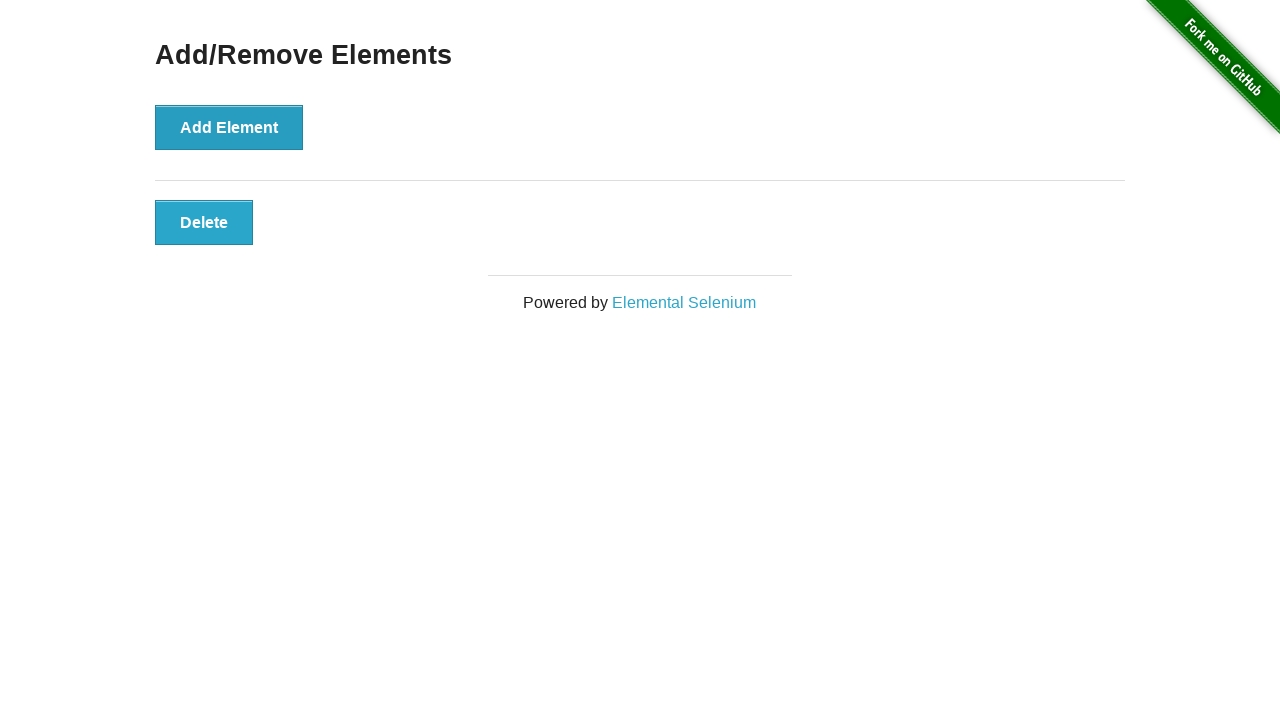

Located the delete button element
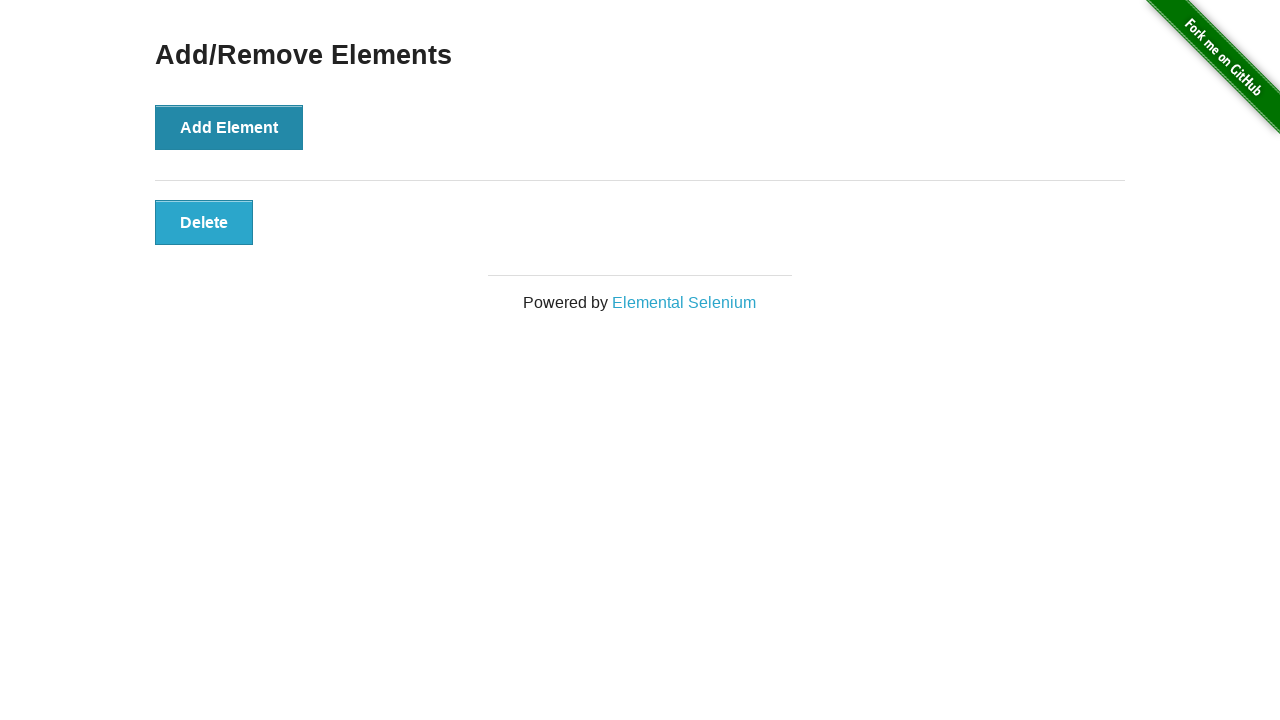

Waited for delete button to appear
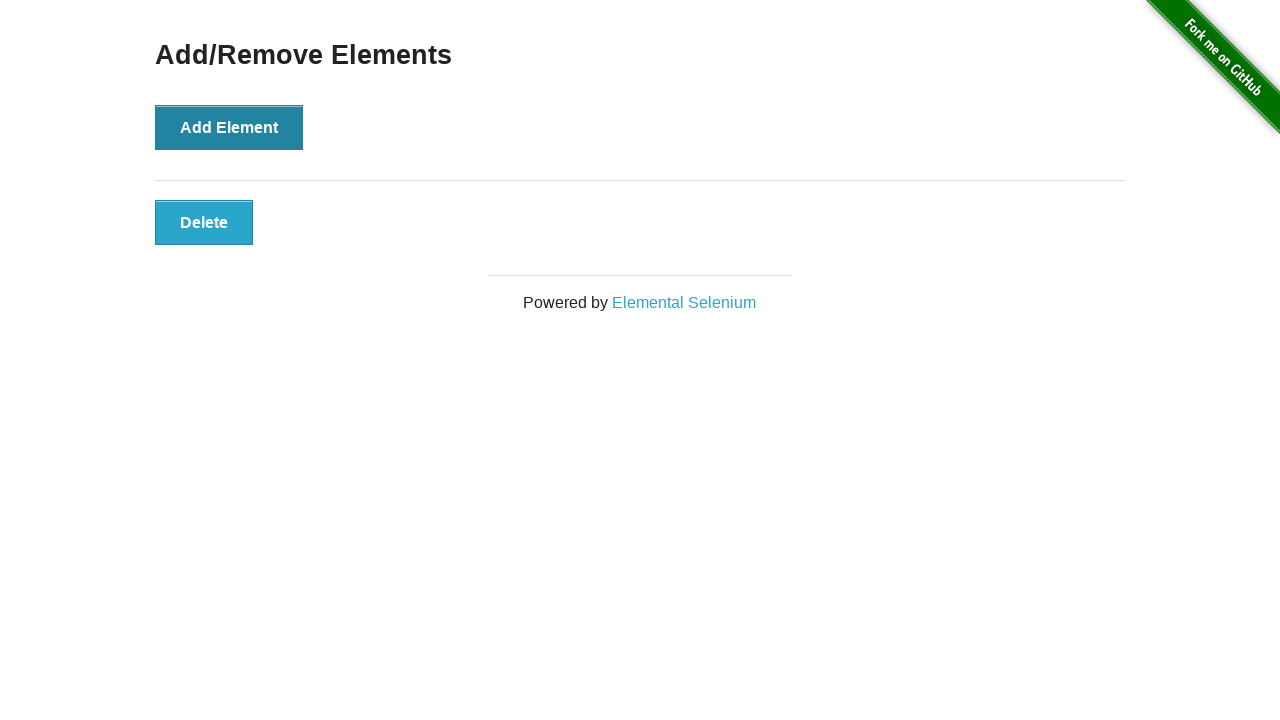

Verified that the new delete button is visible
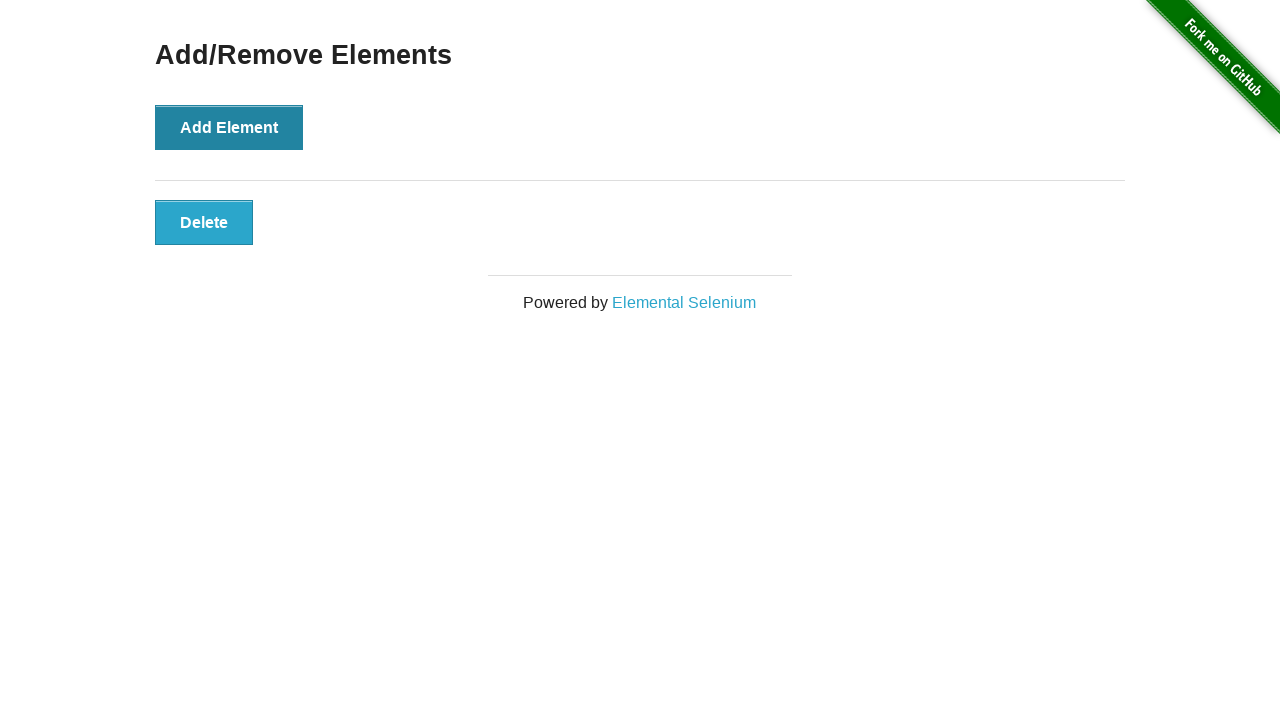

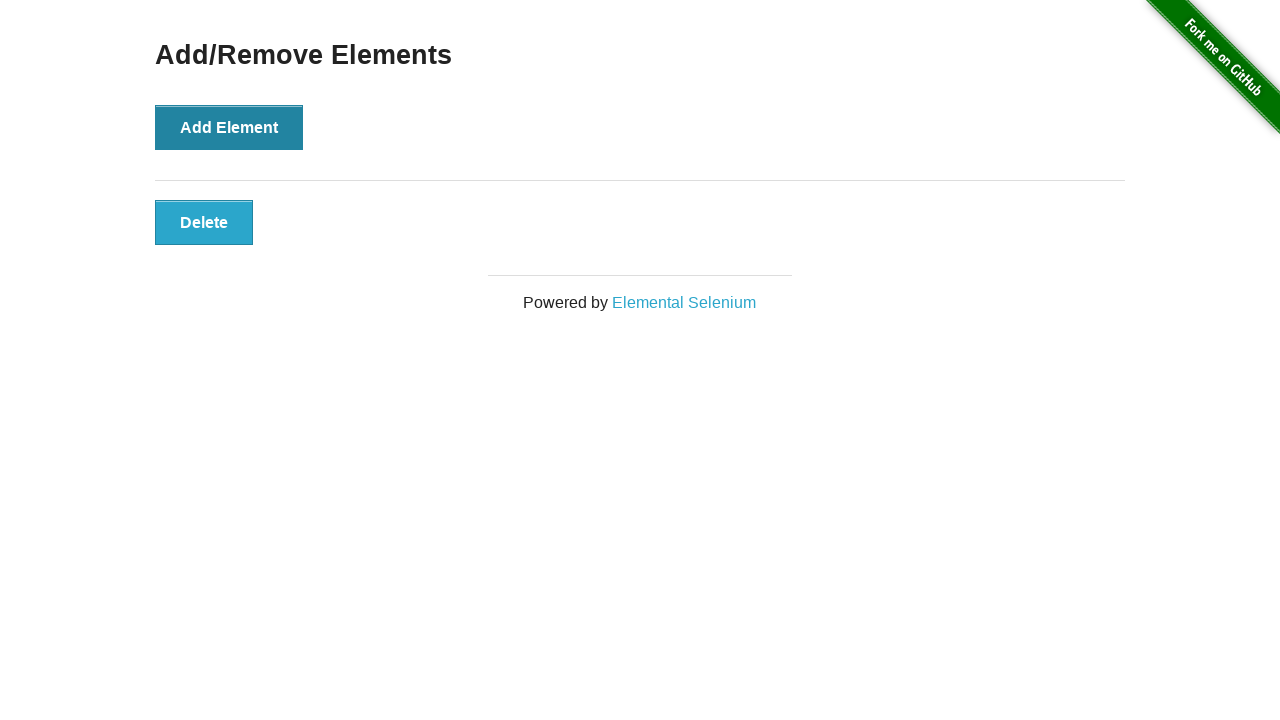